Tests implicit wait functionality by waiting for an element that becomes visible after a delay on a page with dynamic properties

Starting URL: https://demoqa.com/dynamic-properties

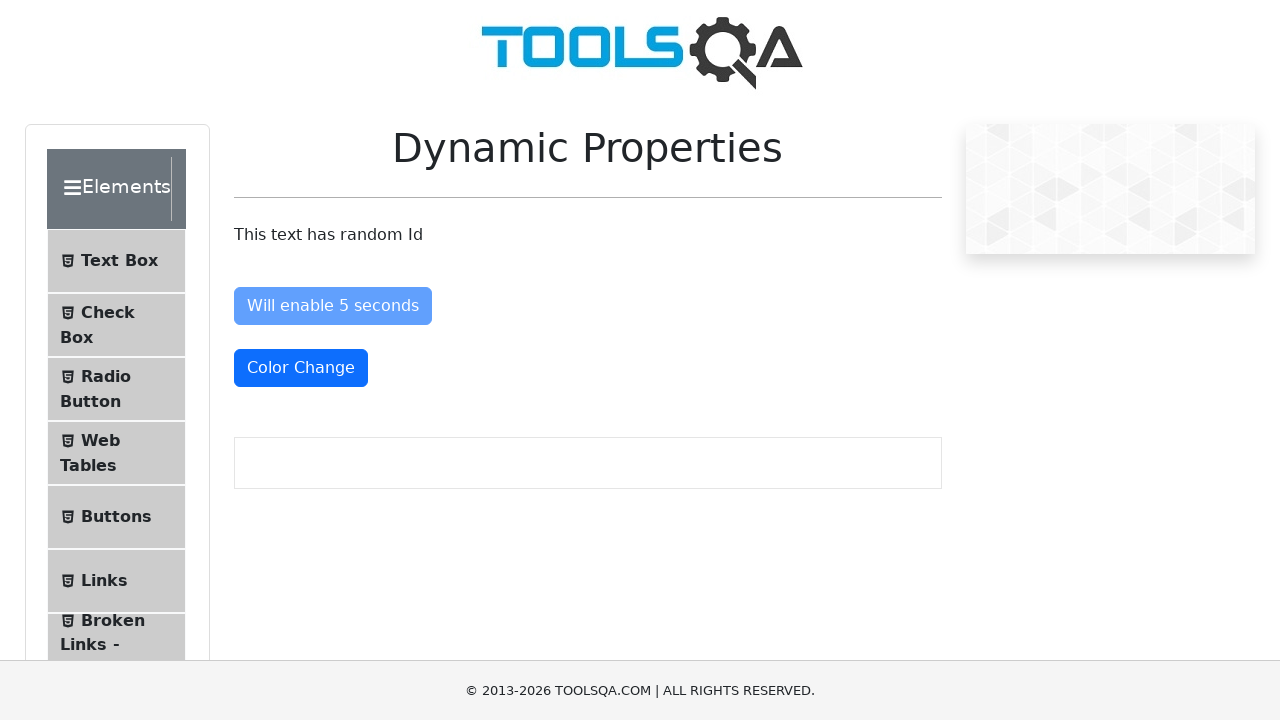

Waited for 'Visible After' button to become visible (implicit wait with 10 second timeout)
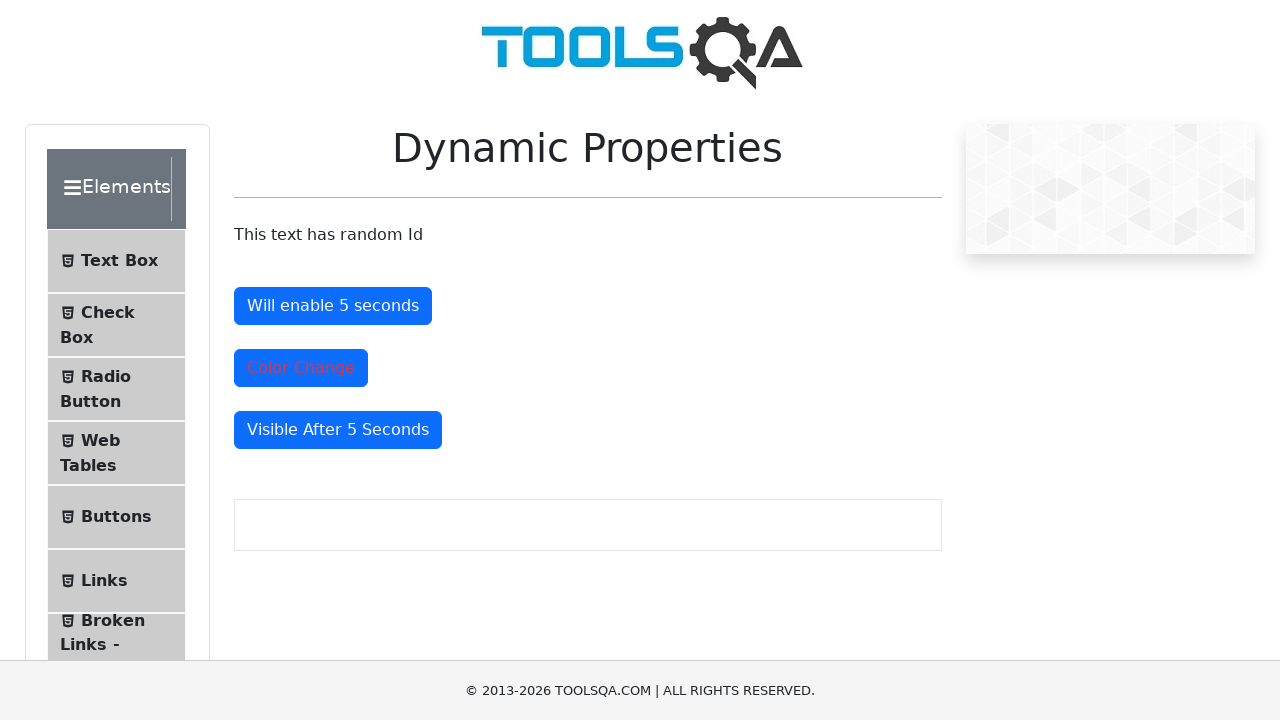

Located the 'Visible After' element
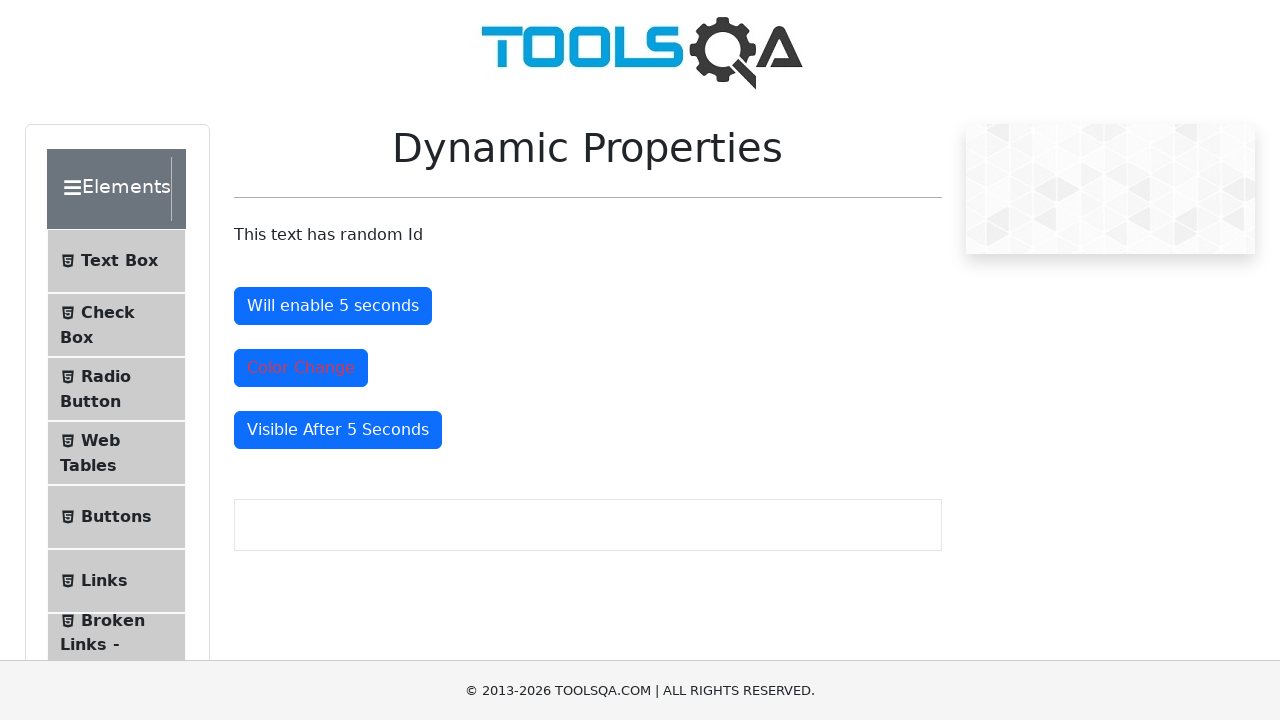

Retrieved text content from element: 'Visible After 5 Seconds'
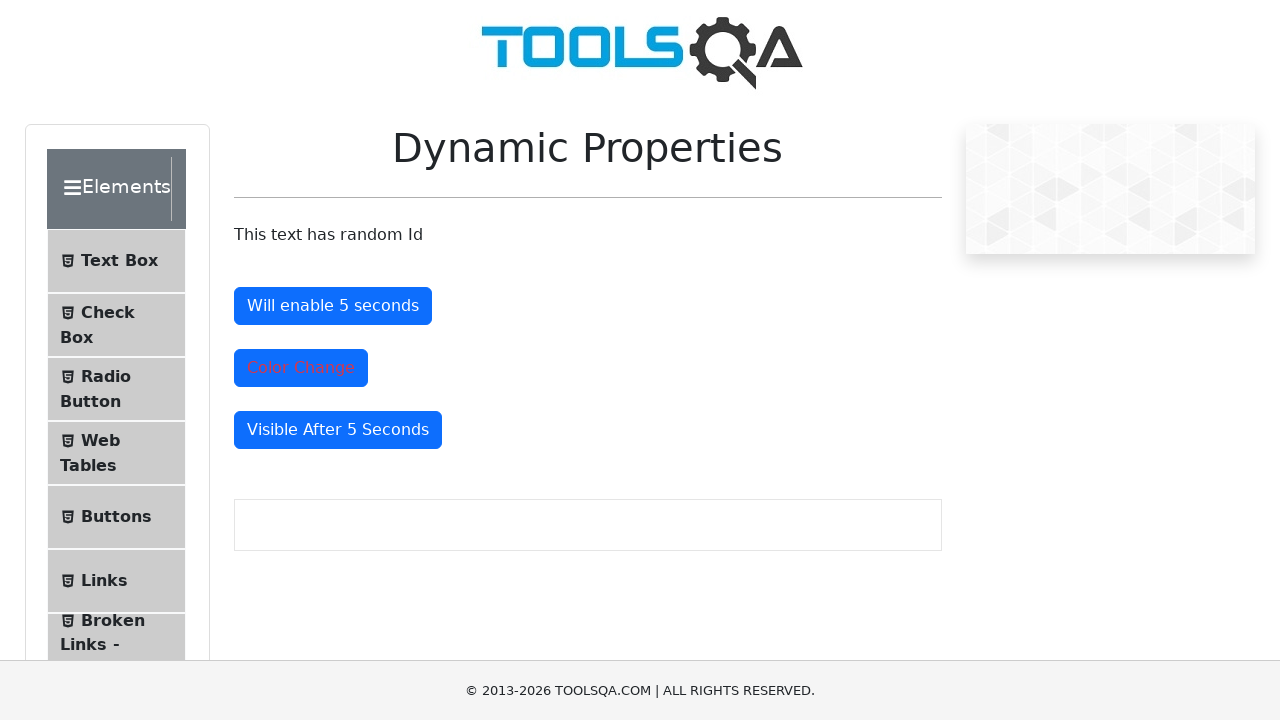

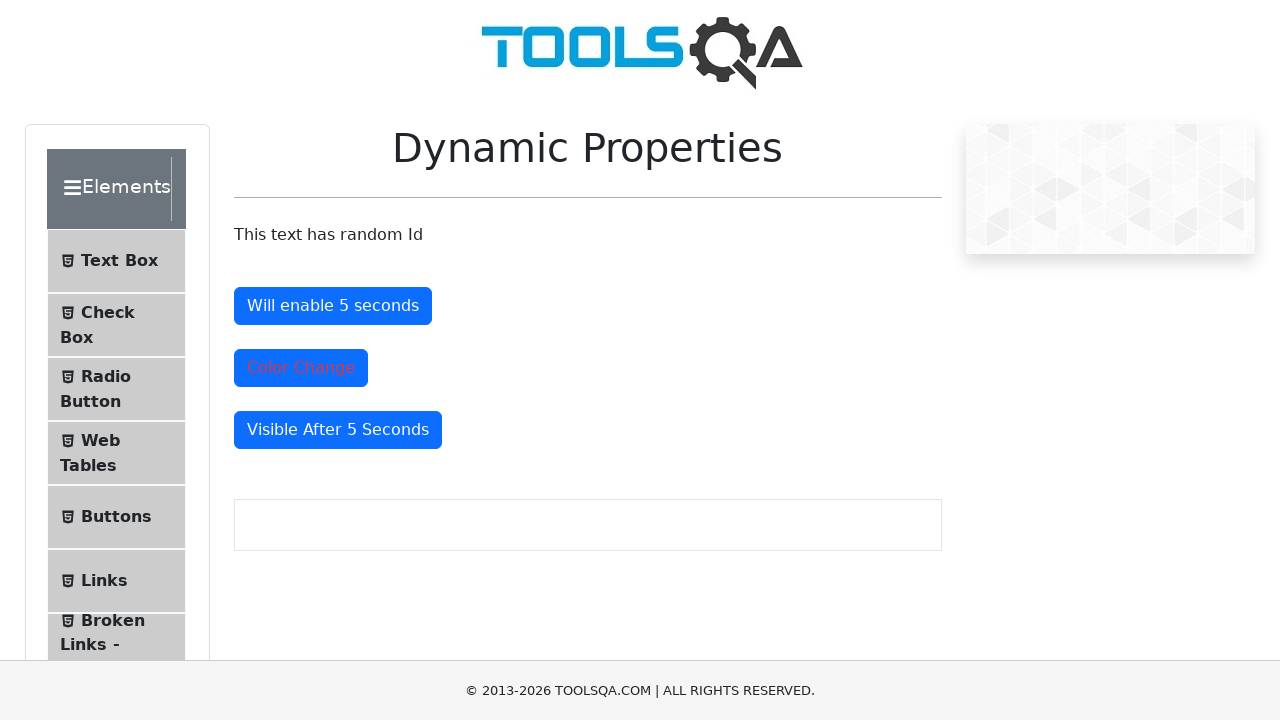